Tests the Forgot Password link by clicking it and verifying the page loads correctly

Starting URL: https://the-internet.herokuapp.com/

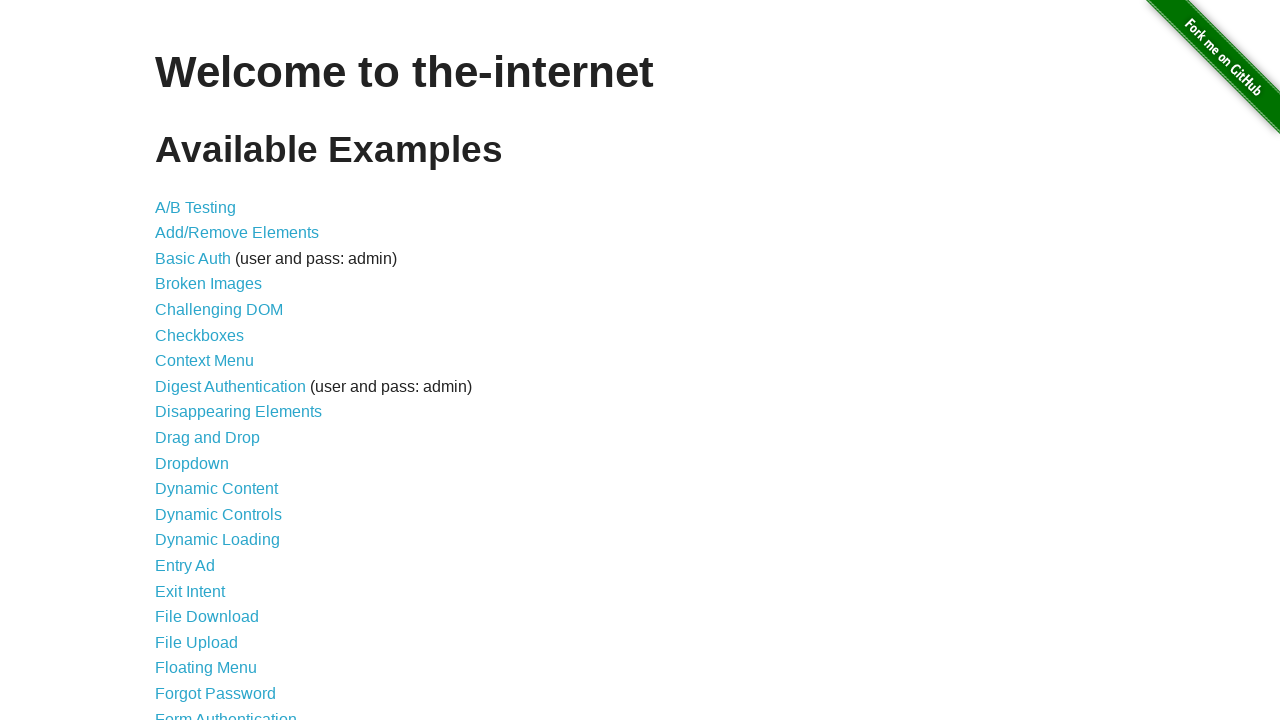

Clicked the Forgot Password link at (216, 693) on a >> internal:has-text="Forgot Password"i
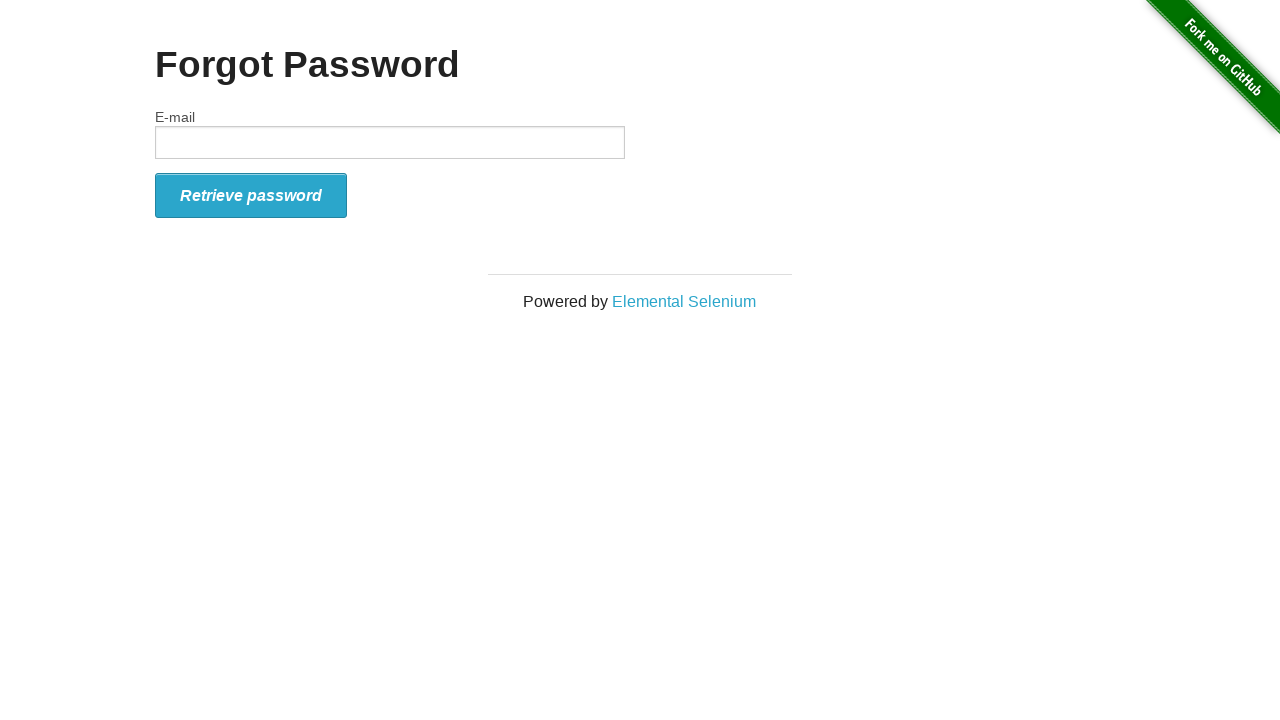

Forgot Password page loaded successfully
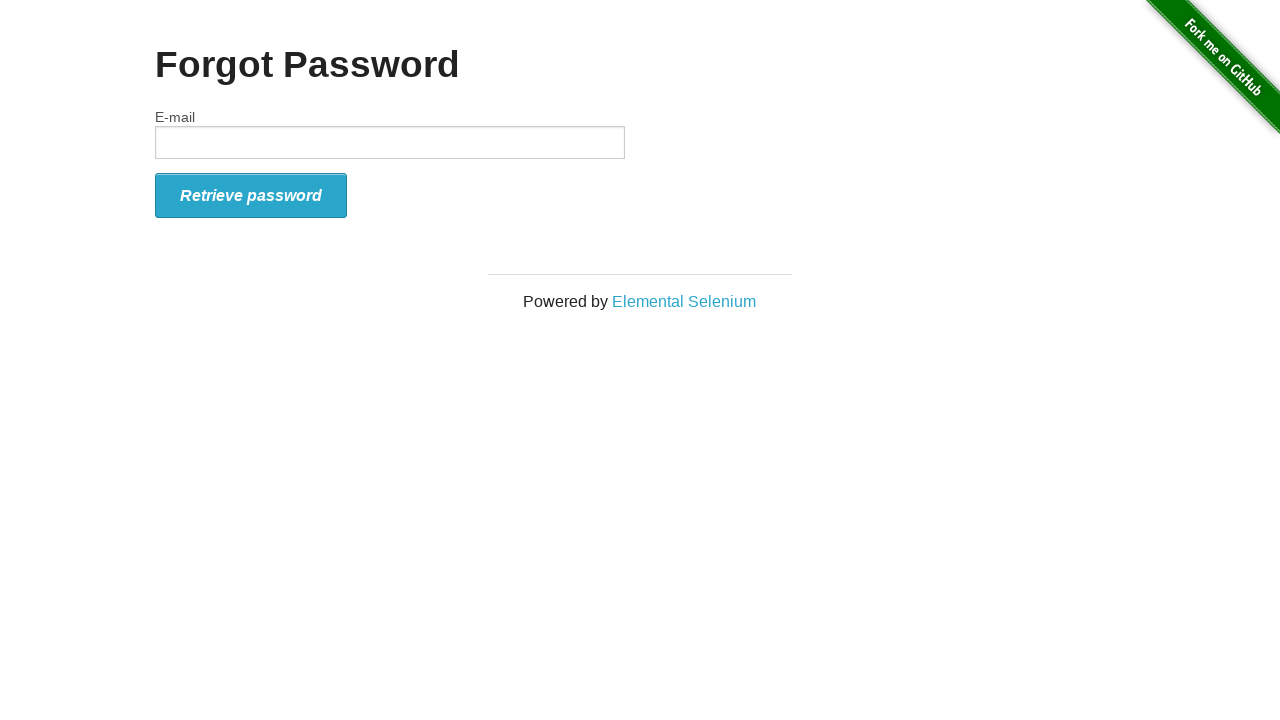

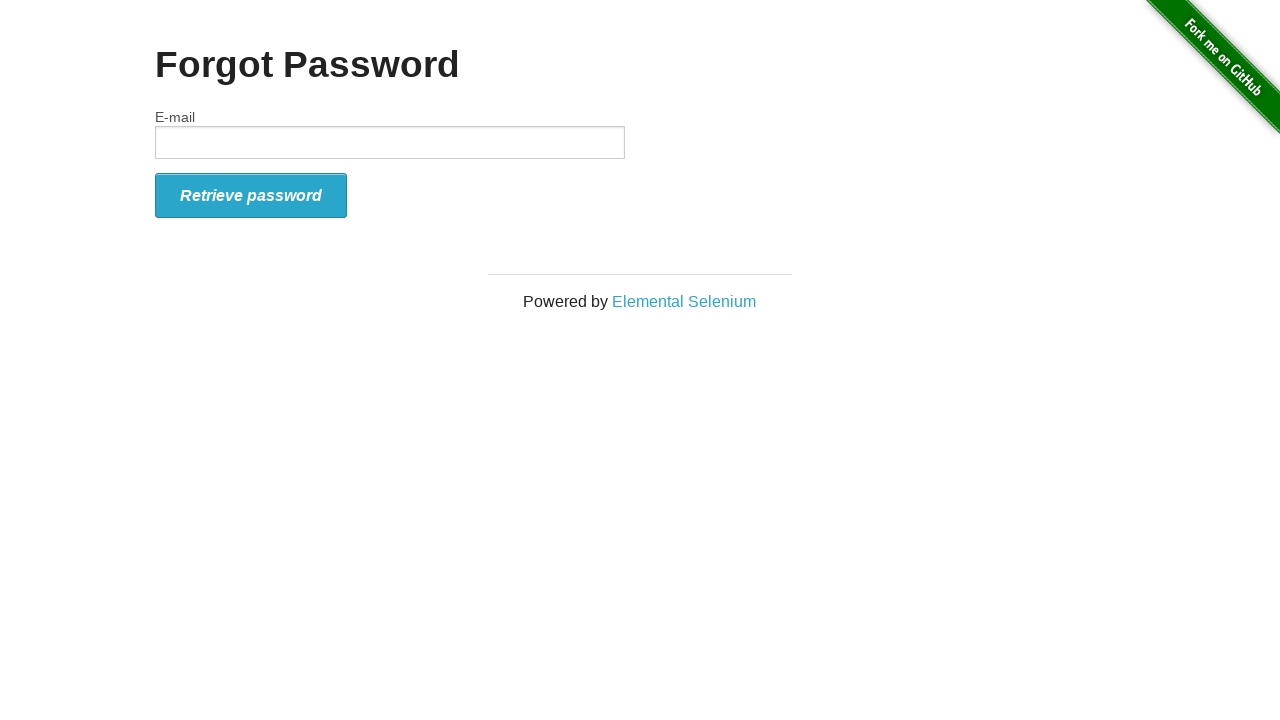